Tests navigation by clicking the "Get started" link and verifying the Installation heading appears

Starting URL: https://playwright.dev

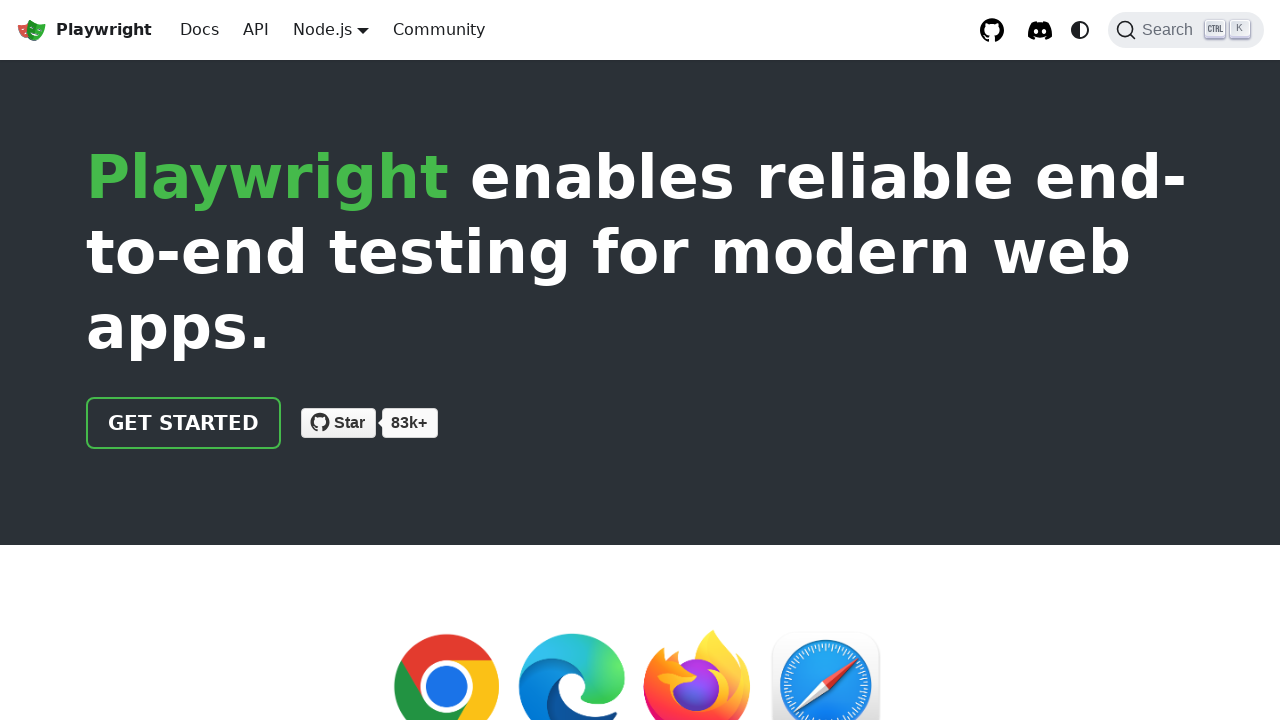

Clicked 'Get started' link at (184, 423) on internal:role=link[name="Get started"i]
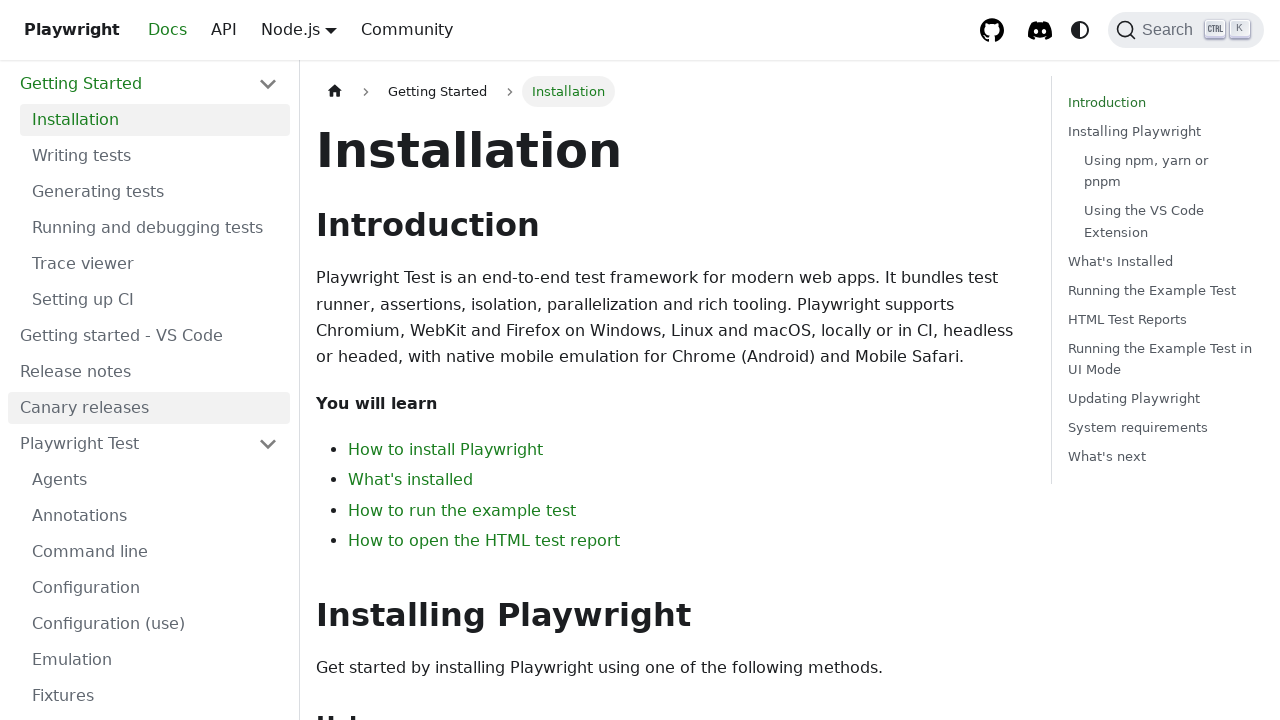

Verified Installation heading is visible
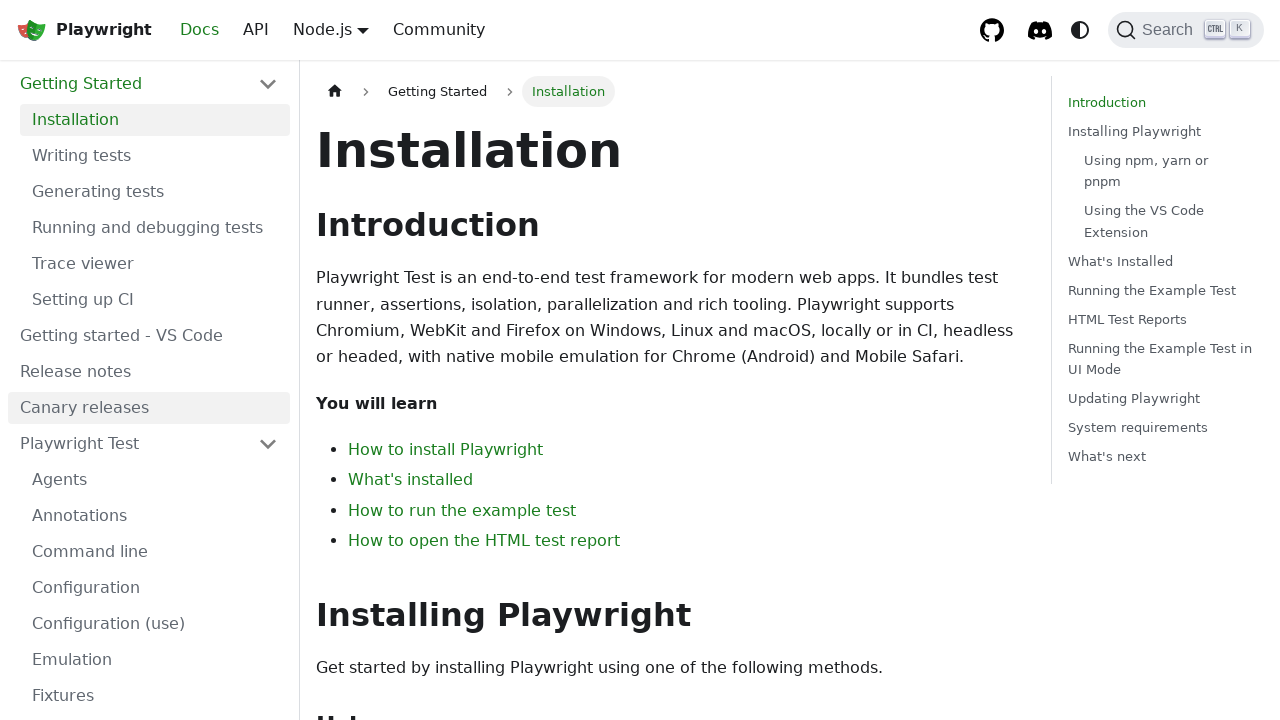

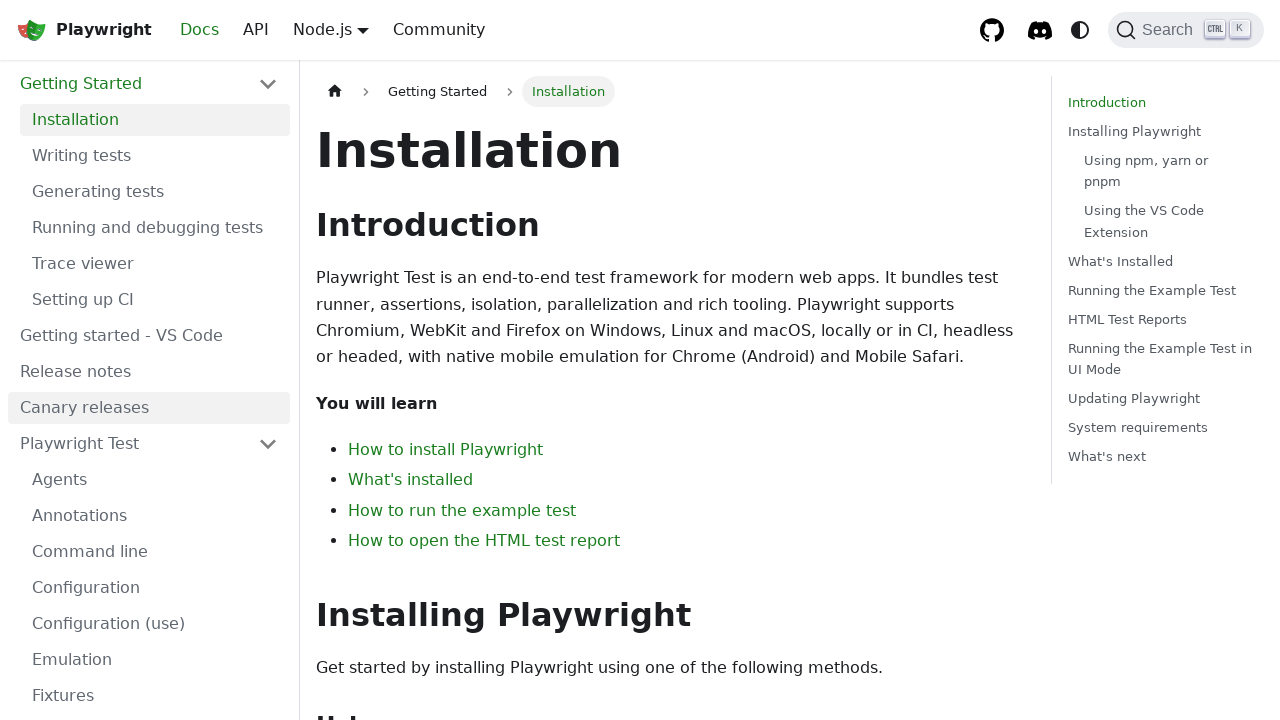